Tests if the help menu is displayed on the Redmine homepage and clicks it if available

Starting URL: https://www.redmine.org/

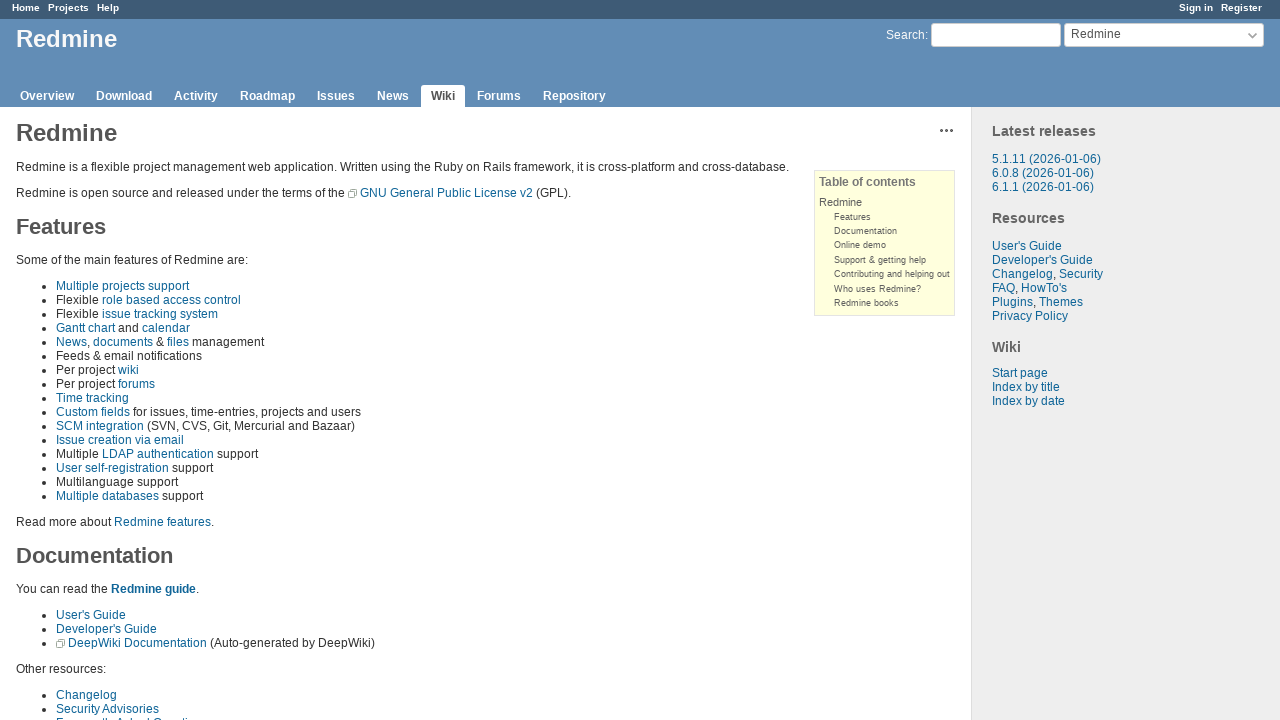

Located help menu element
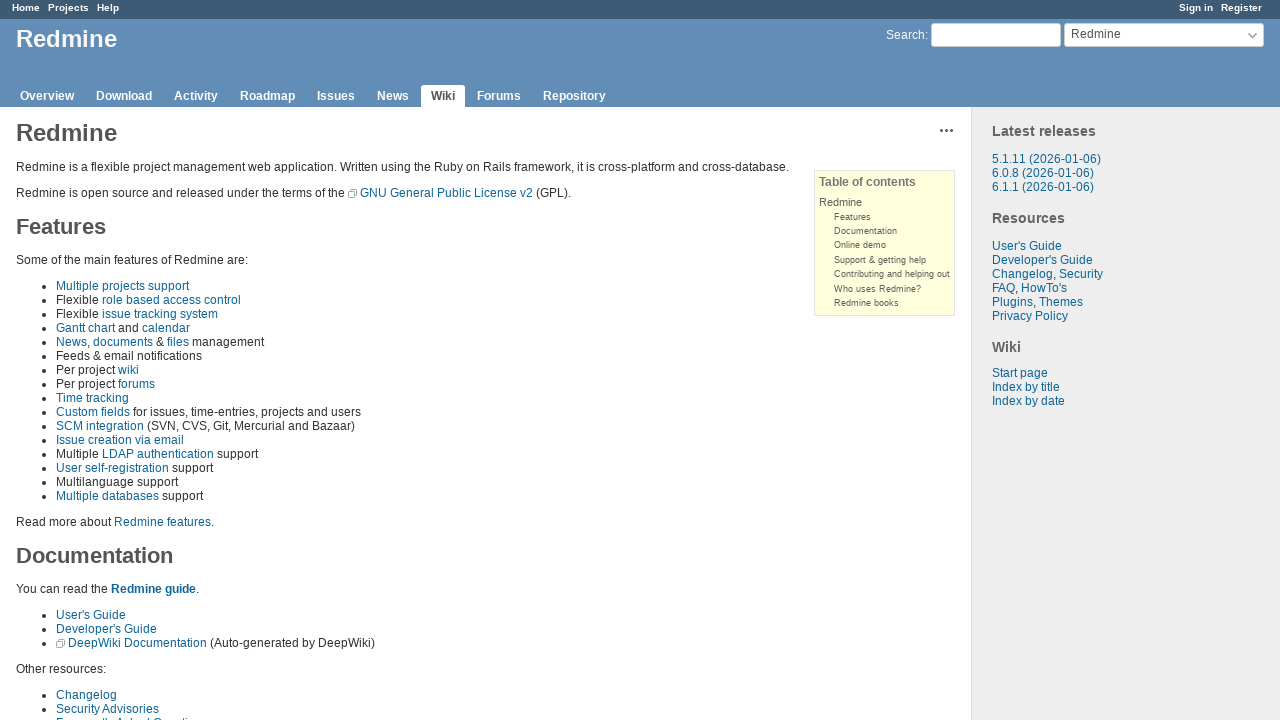

Help menu is displayed
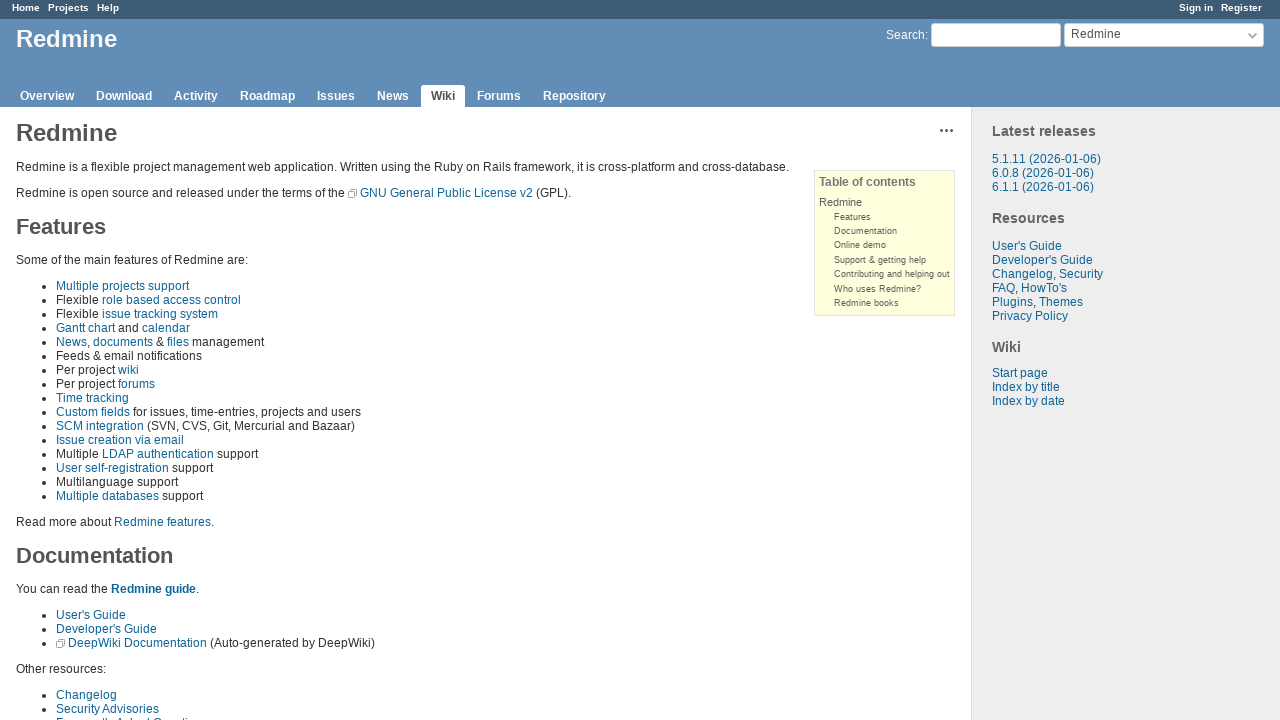

Clicked help menu at (108, 8) on a.help
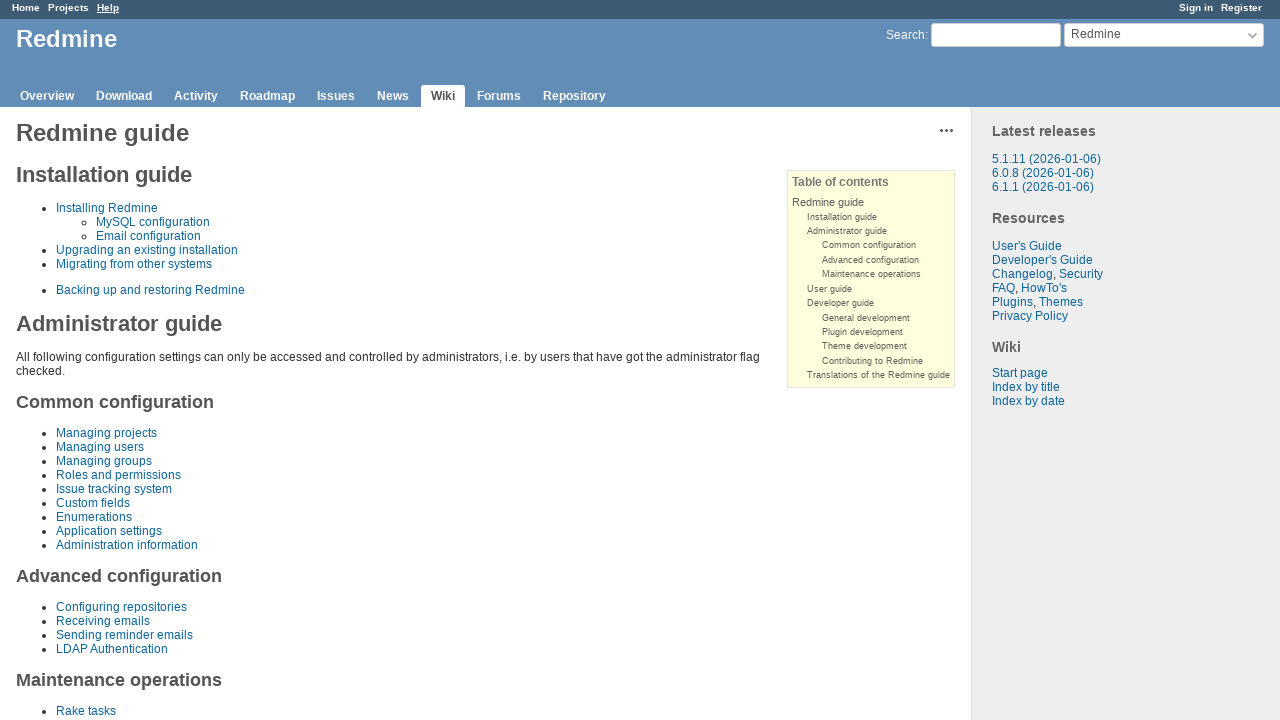

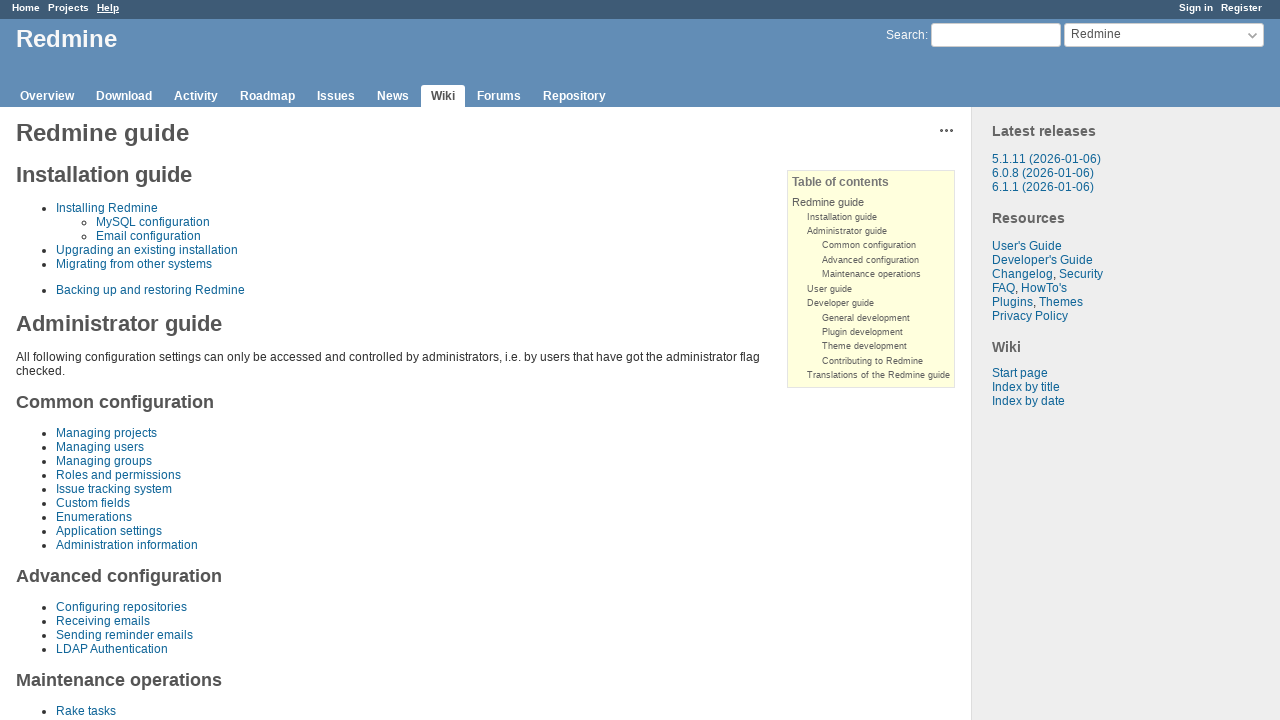